Tests navigation on 3ddd.ru by clicking the 3D Models button and verifying URL changes to models page

Starting URL: https://3ddd.ru/

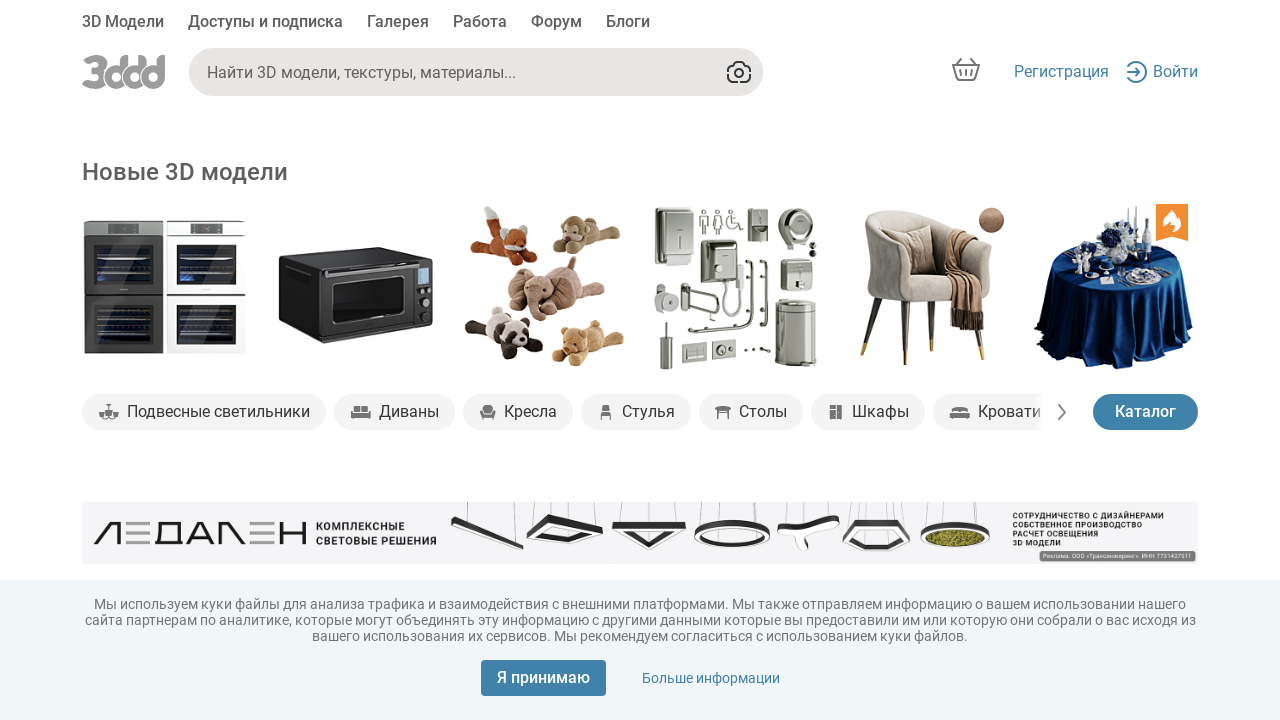

Clicked 3D Models button at (123, 24) on xpath=//*[text()='3D Модели']
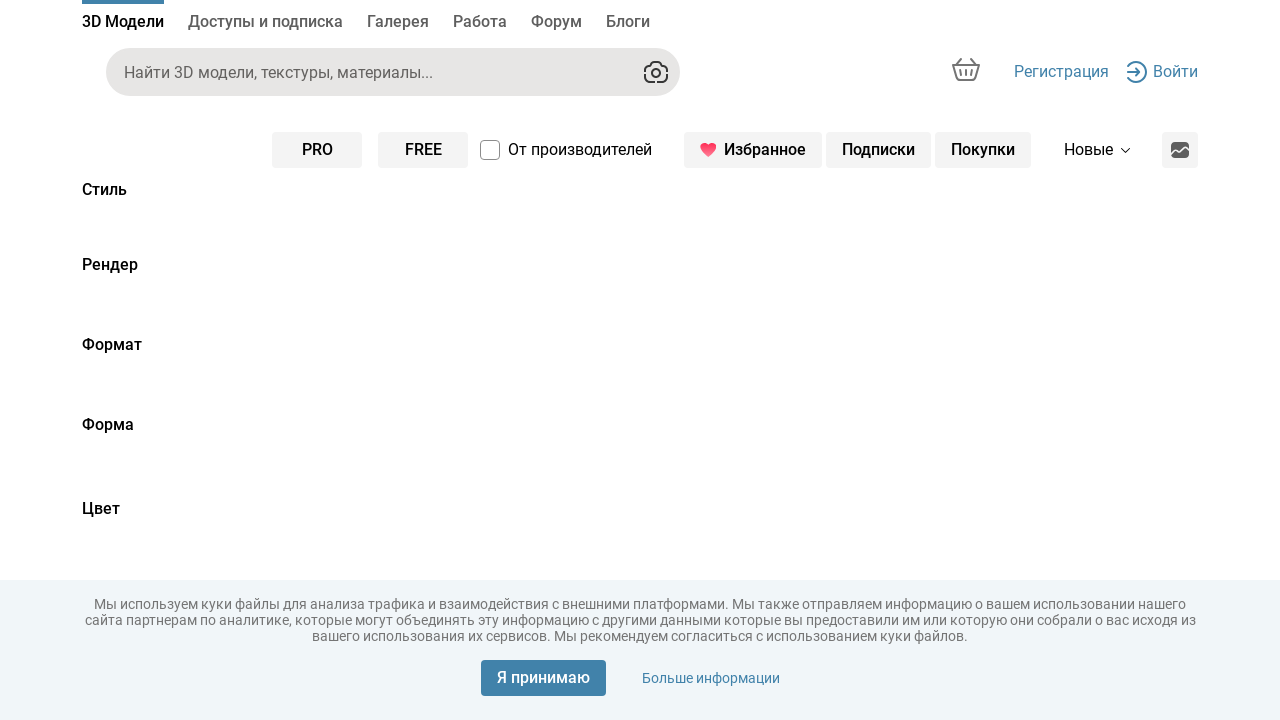

Waited for URL to change to models page
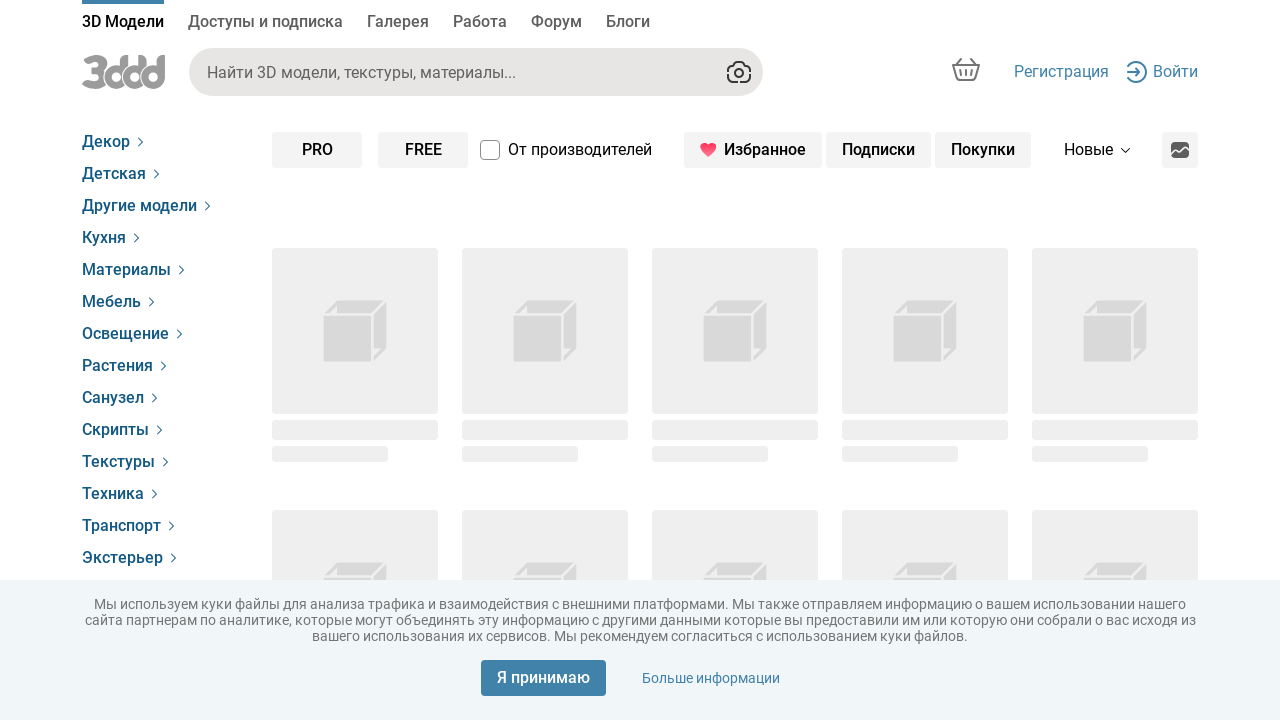

Verified URL changed to https://3ddd.ru/3dmodels
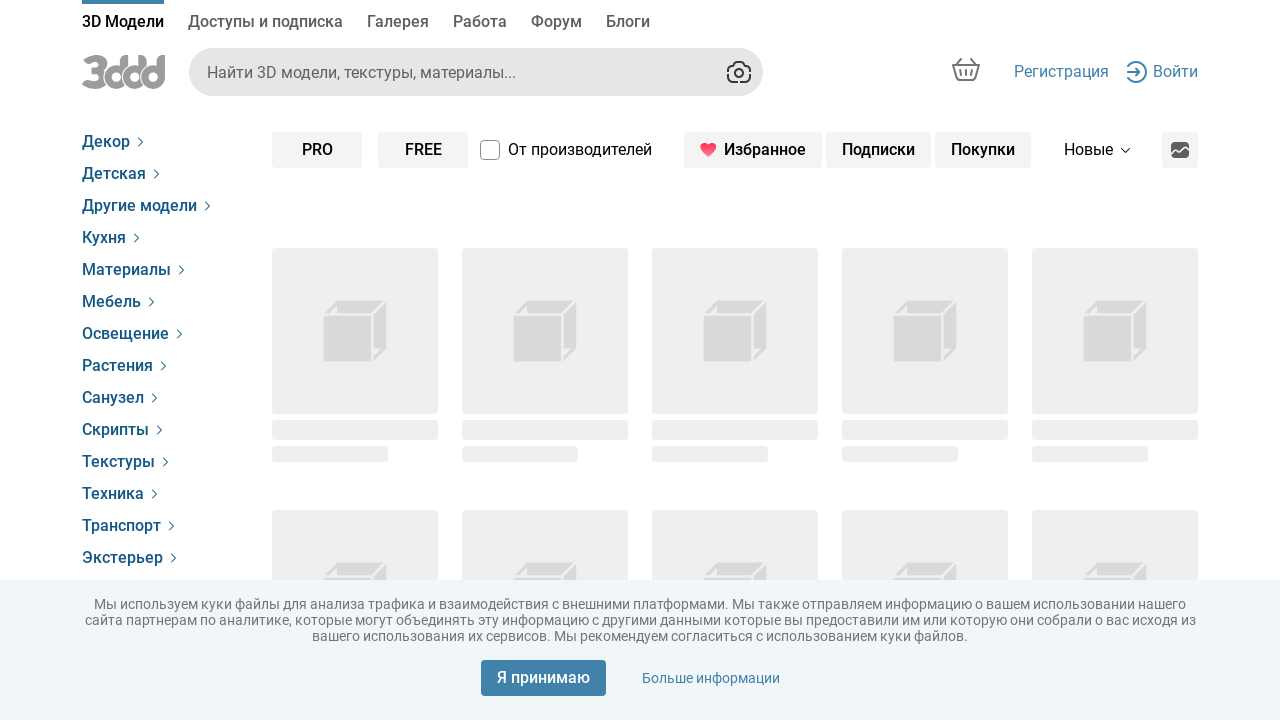

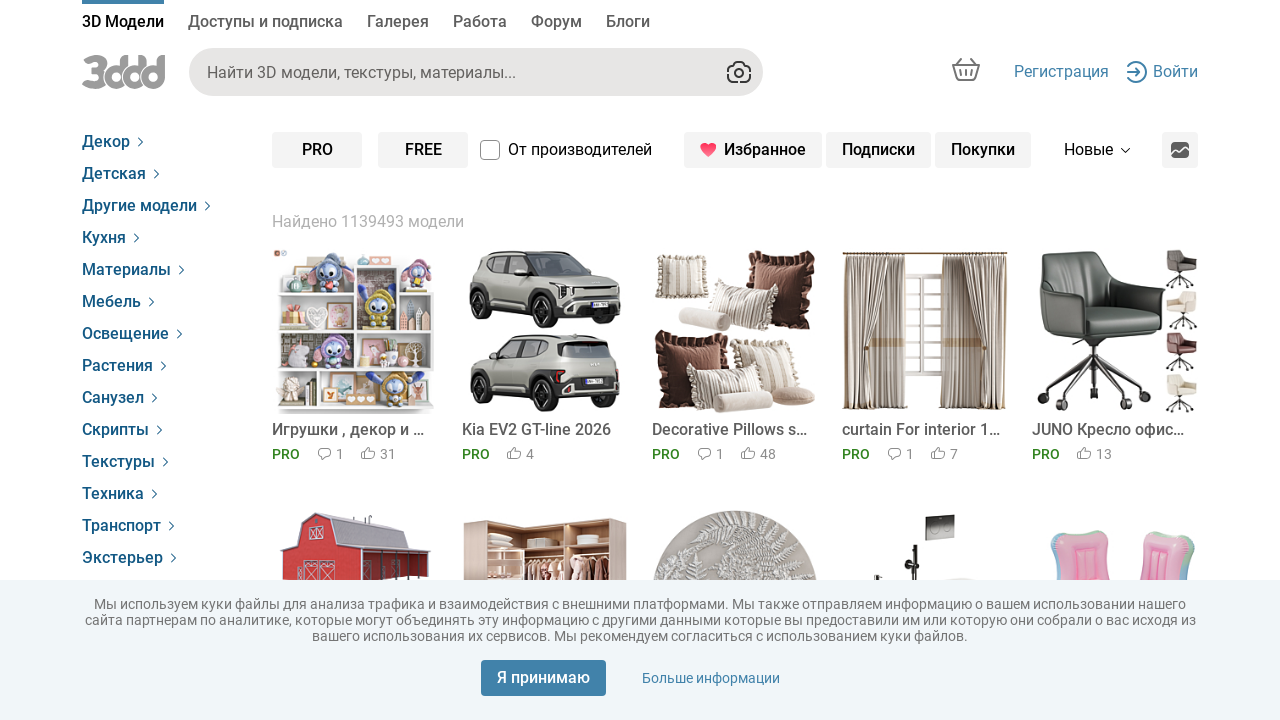